Tests clicking a partial link text element containing "Unauth" on the DemoQA links page, then scrolls down the page using JavaScript.

Starting URL: https://demoqa.com/links

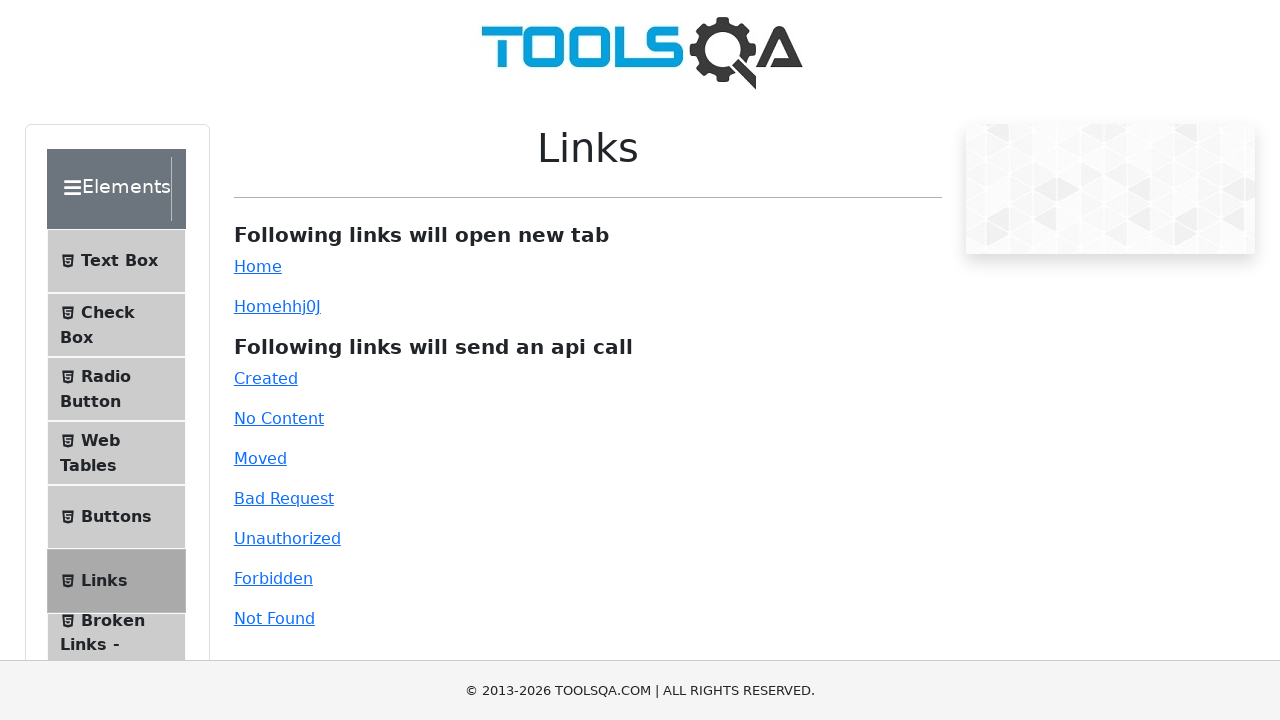

Clicked link containing 'Unauth' text on DemoQA links page at (287, 538) on a:has-text('Unauth')
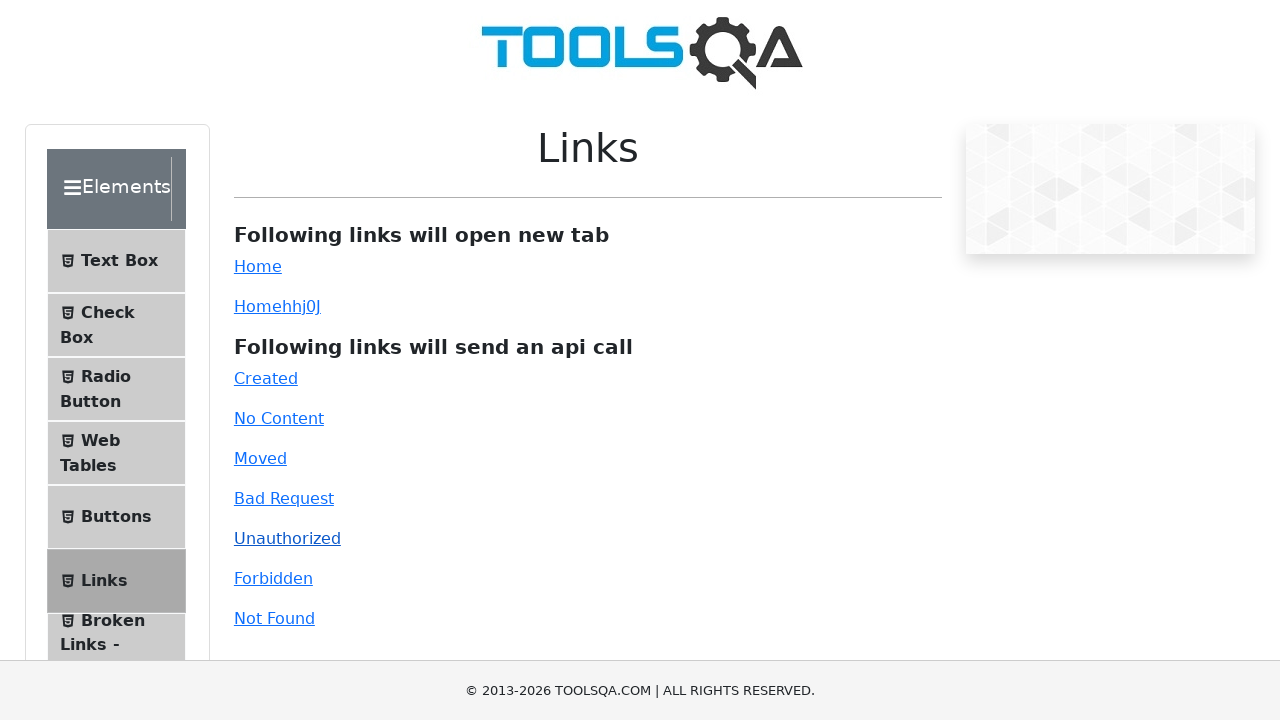

Scrolled down the page by 400 pixels using JavaScript
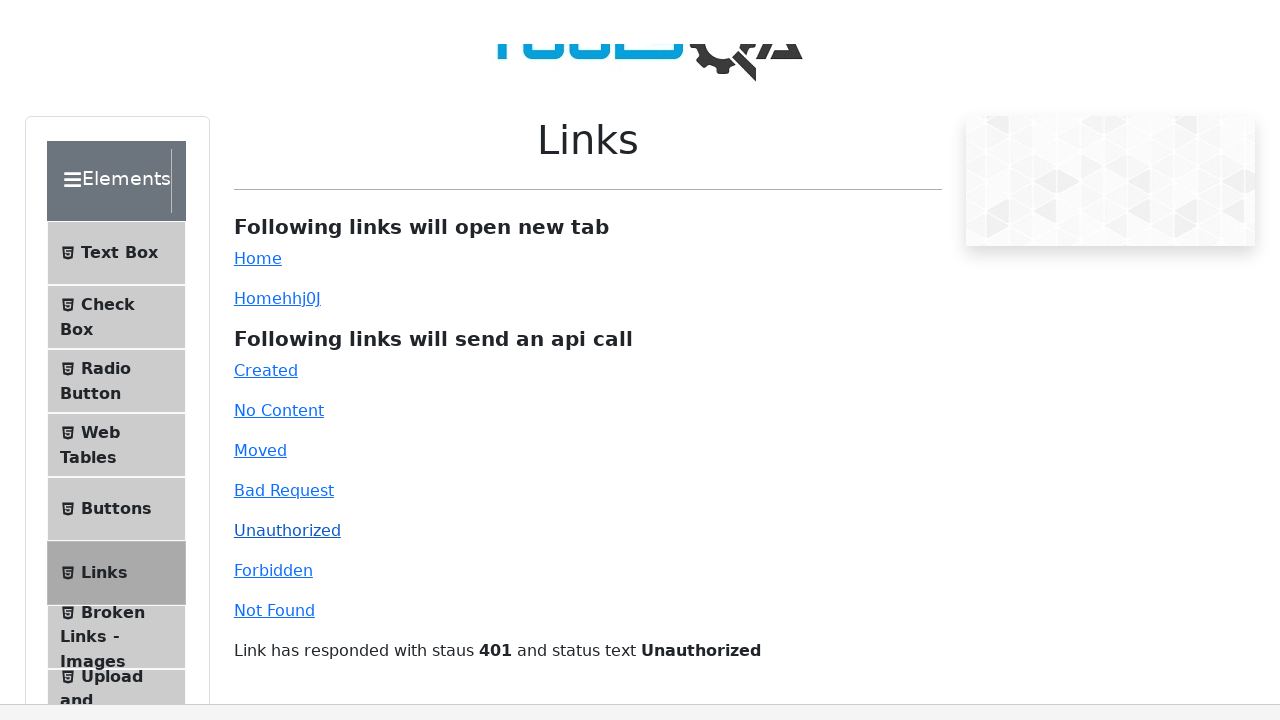

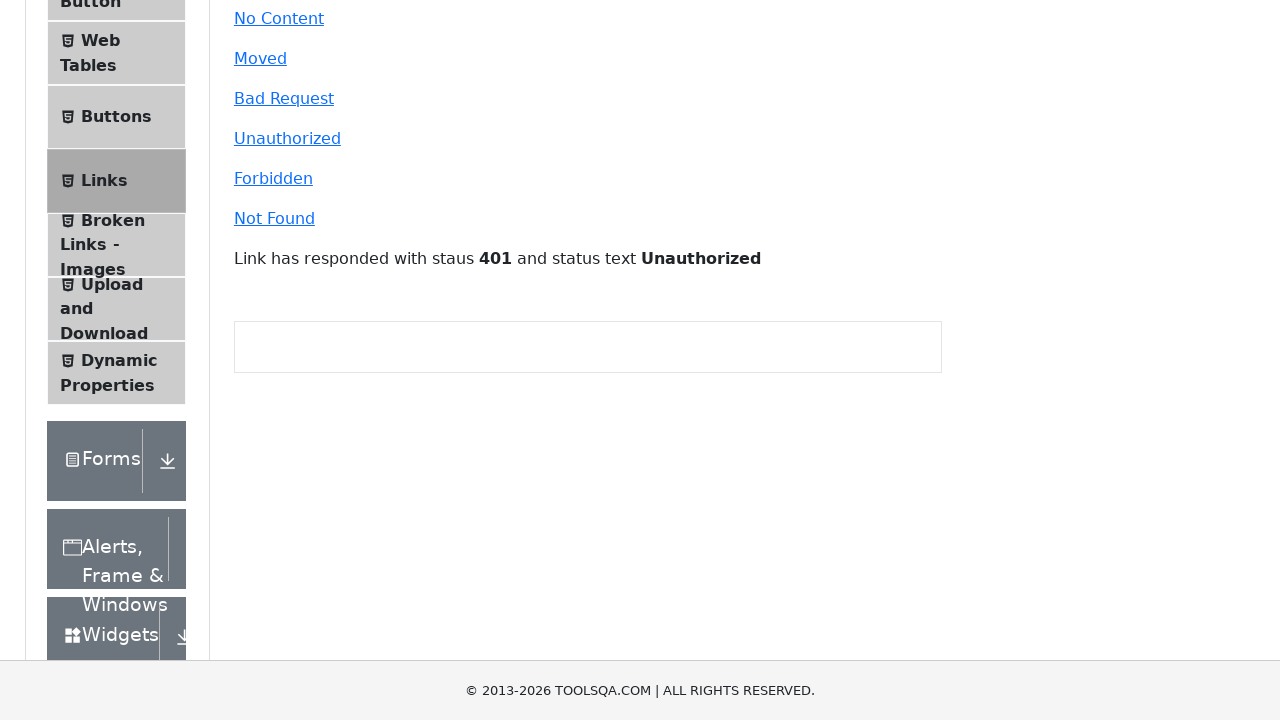